Tests iframe interaction on W3Schools by clicking theme buttons, interacting with elements inside an iframe, and handling JavaScript alerts

Starting URL: https://www.w3schools.com/js/tryit.asp?filename=tryjs_prompt

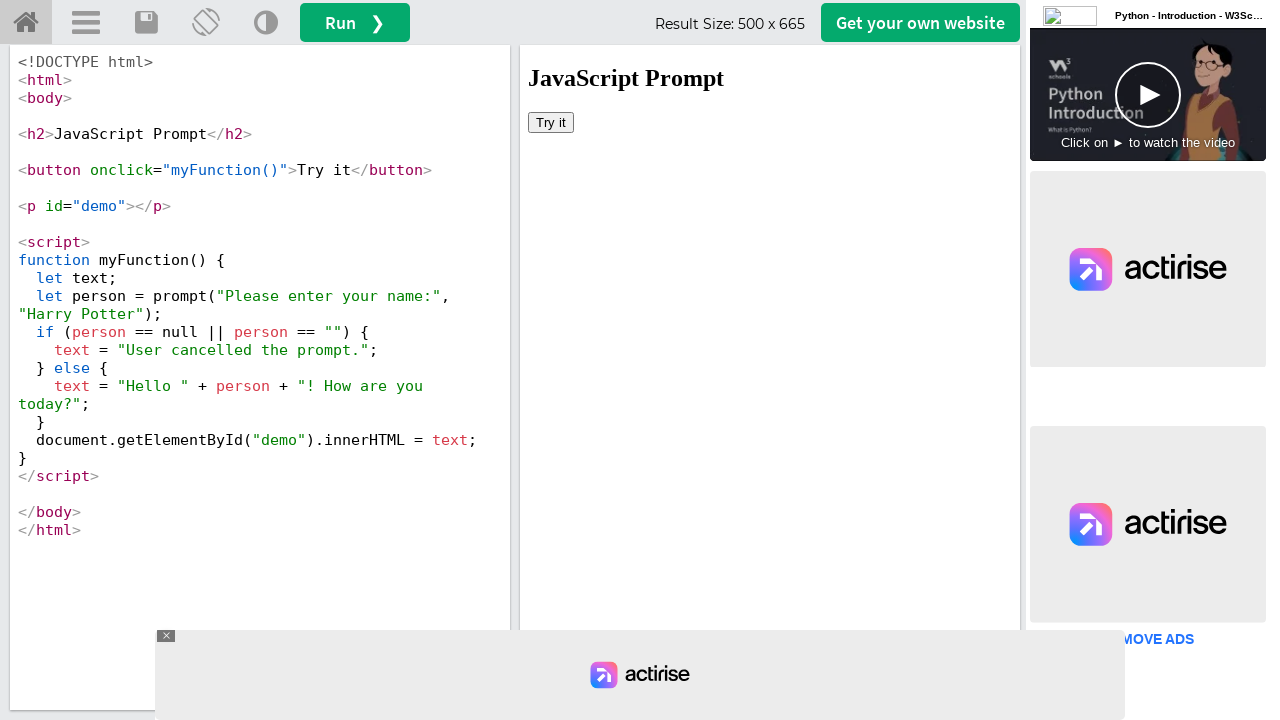

Clicked theme toggle button at (266, 23) on a[onclick='retheme()']
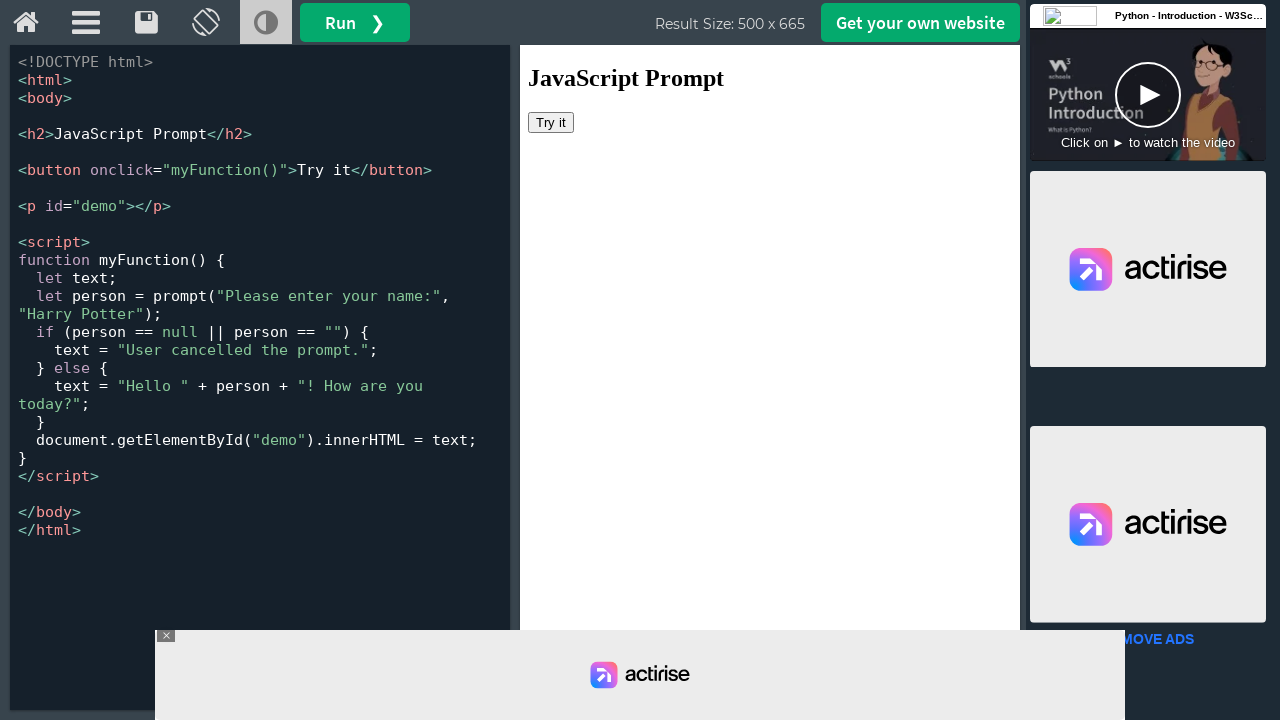

Located iframe with name 'iframeResult'
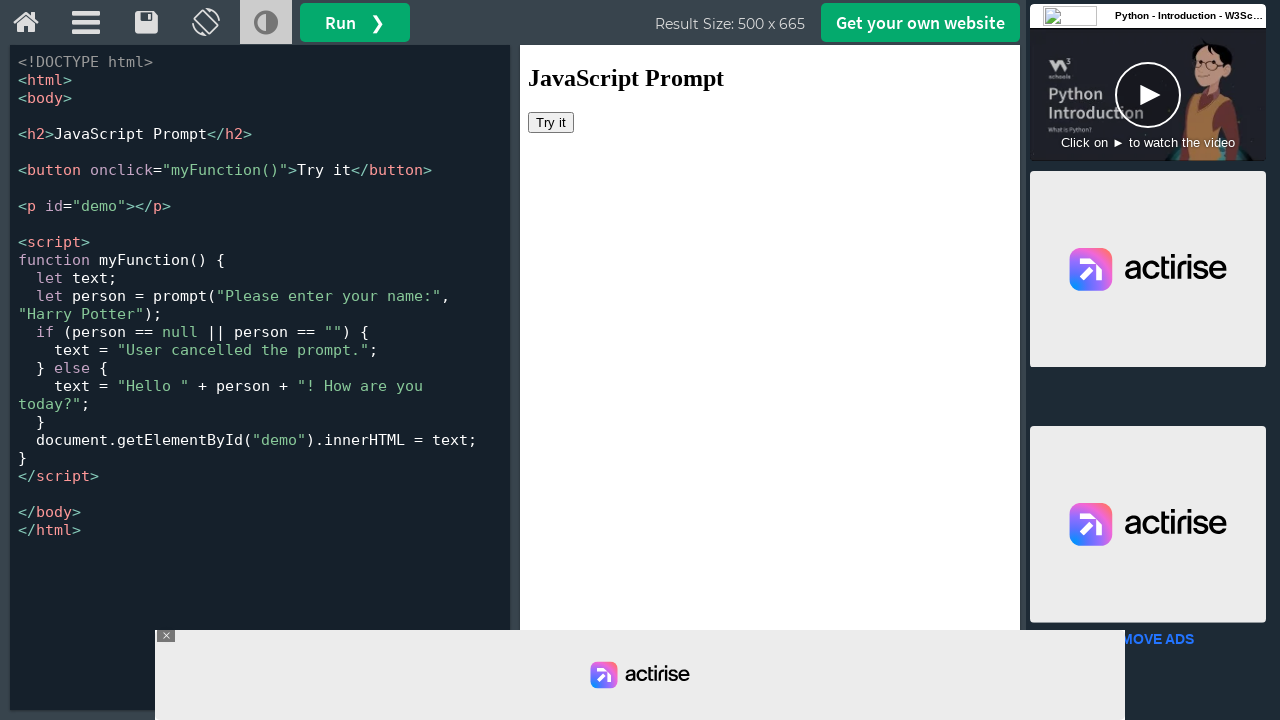

Clicked 'Try it' button inside iframe at (551, 122) on iframe[name='iframeResult'] >> internal:control=enter-frame >> button:text('Try 
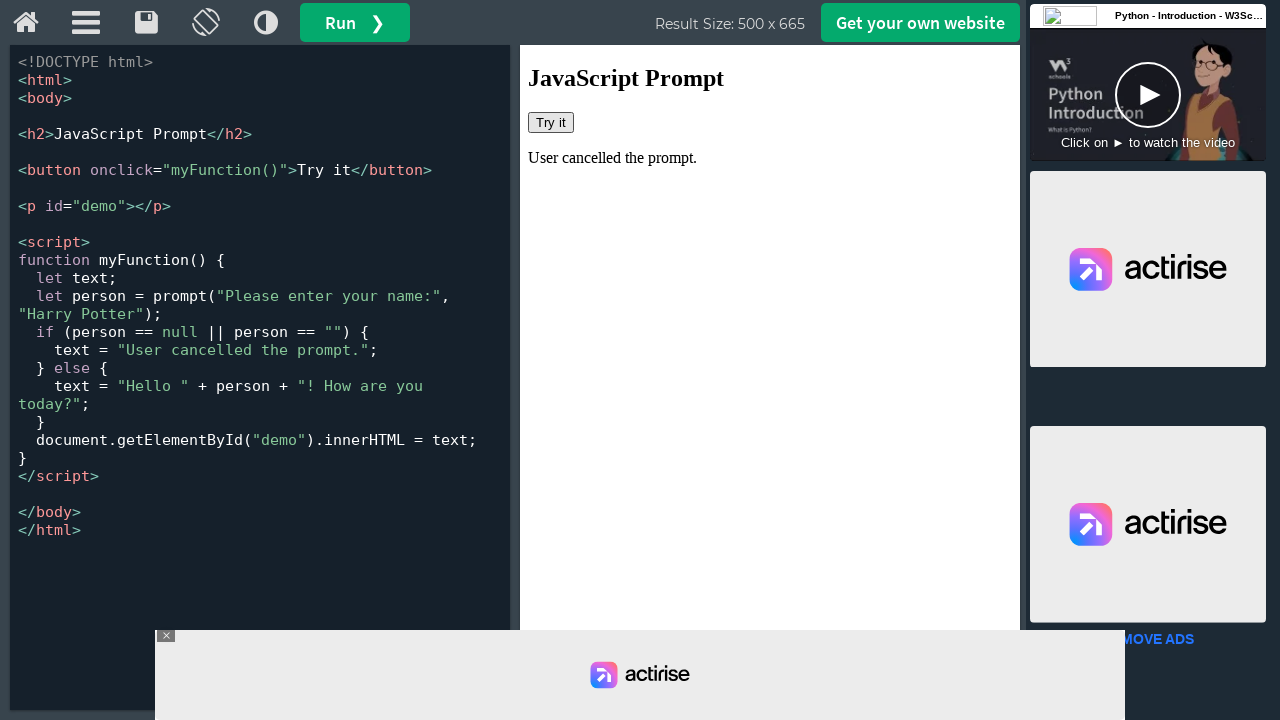

Set up dialog dismissal handler
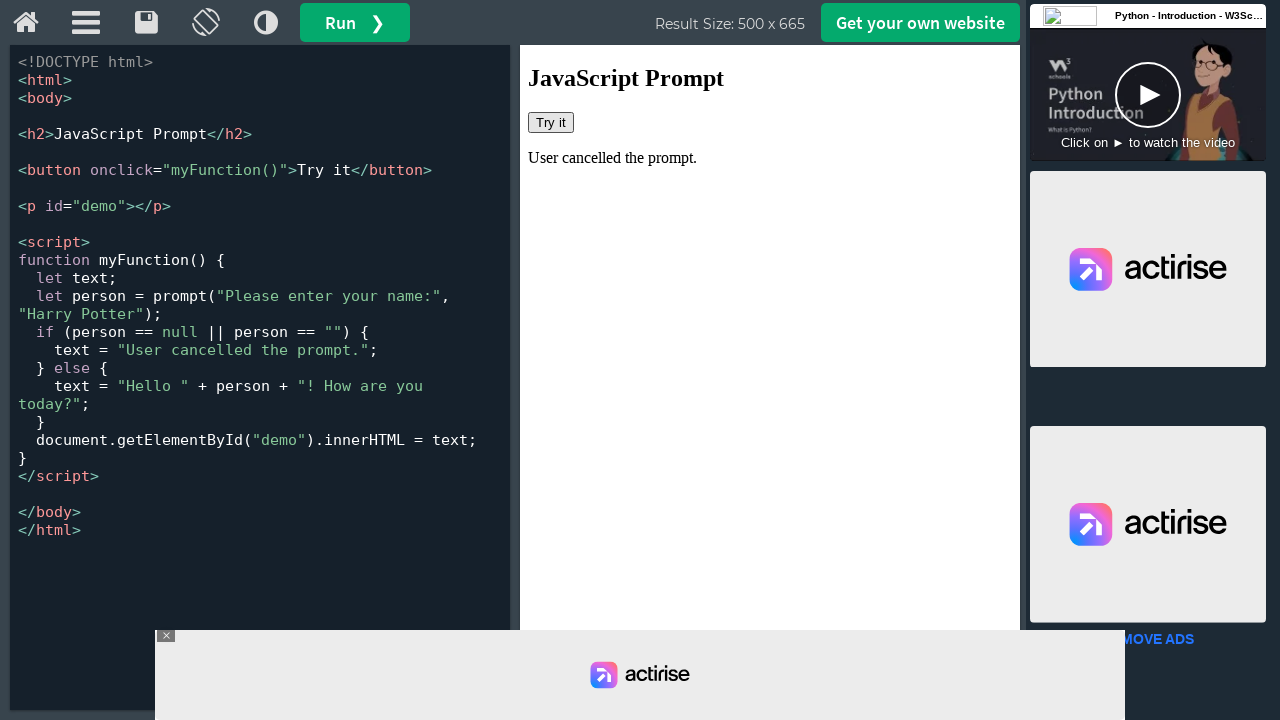

Waited 500ms for alert to appear
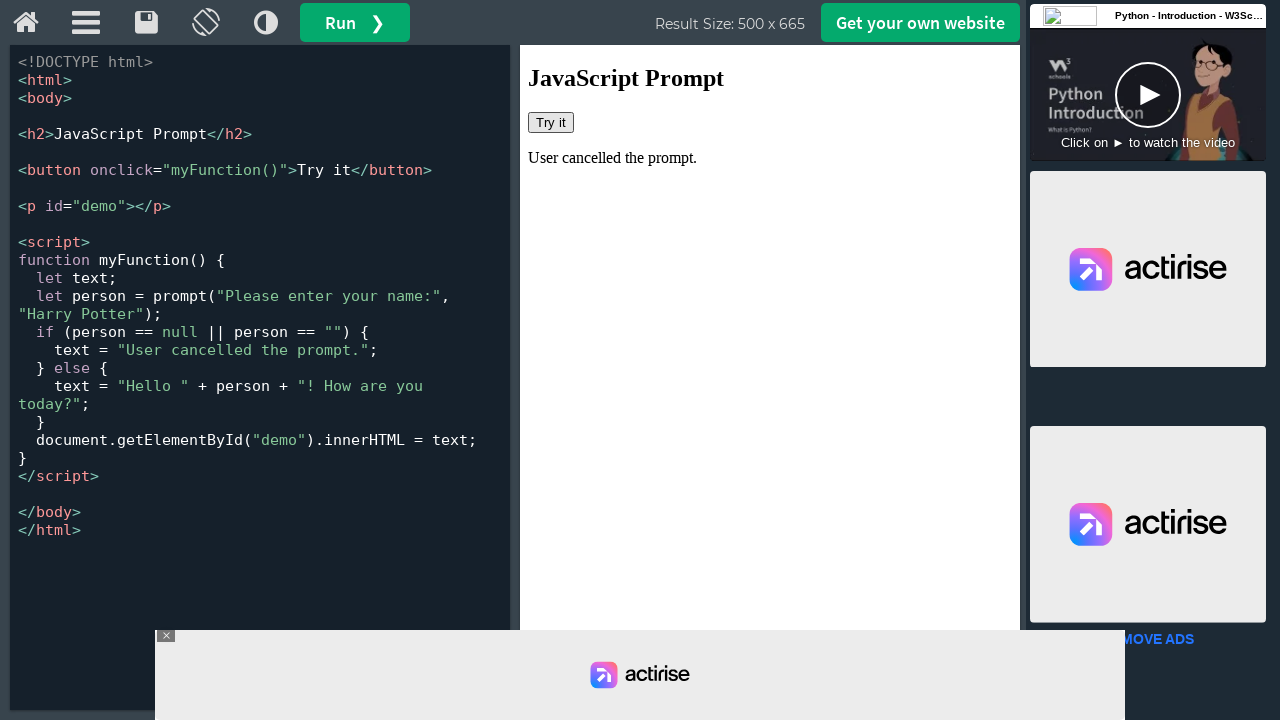

Clicked theme toggle button again at (266, 23) on a[onclick='retheme()']
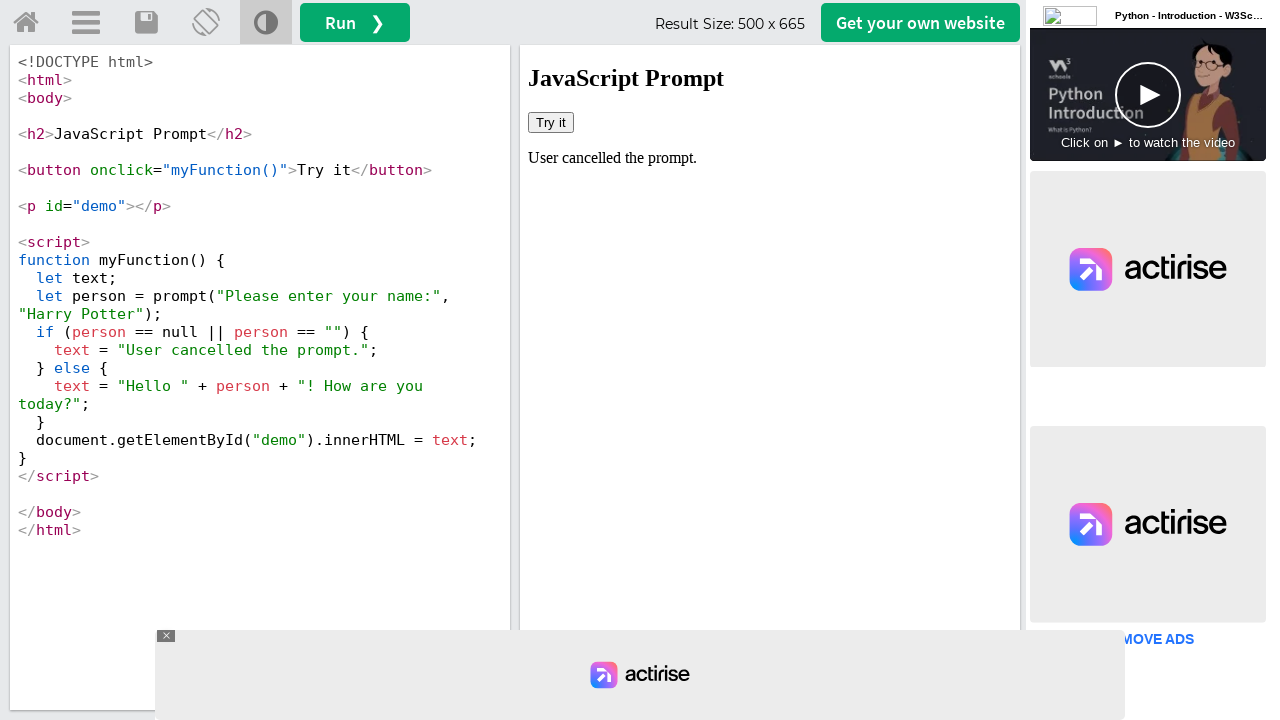

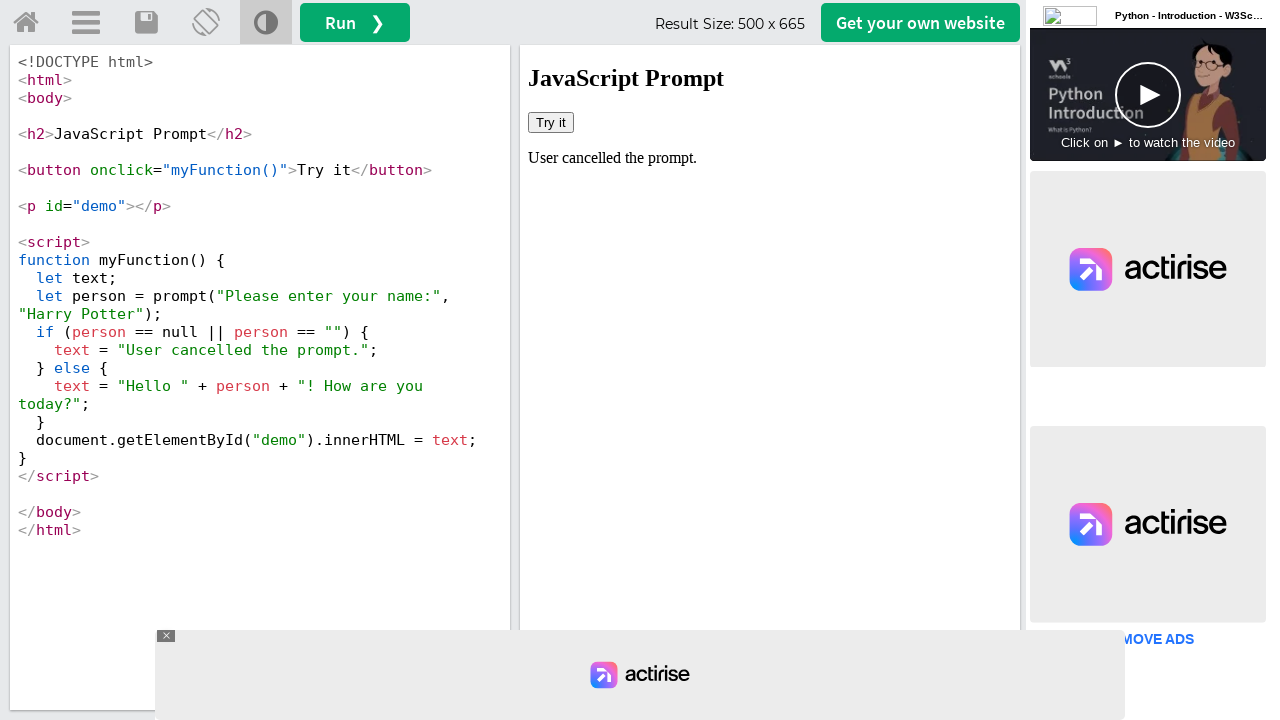